Tests multiple windows functionality by clicking a link to open a new window and switching between windows.

Starting URL: https://the-internet.herokuapp.com/windows

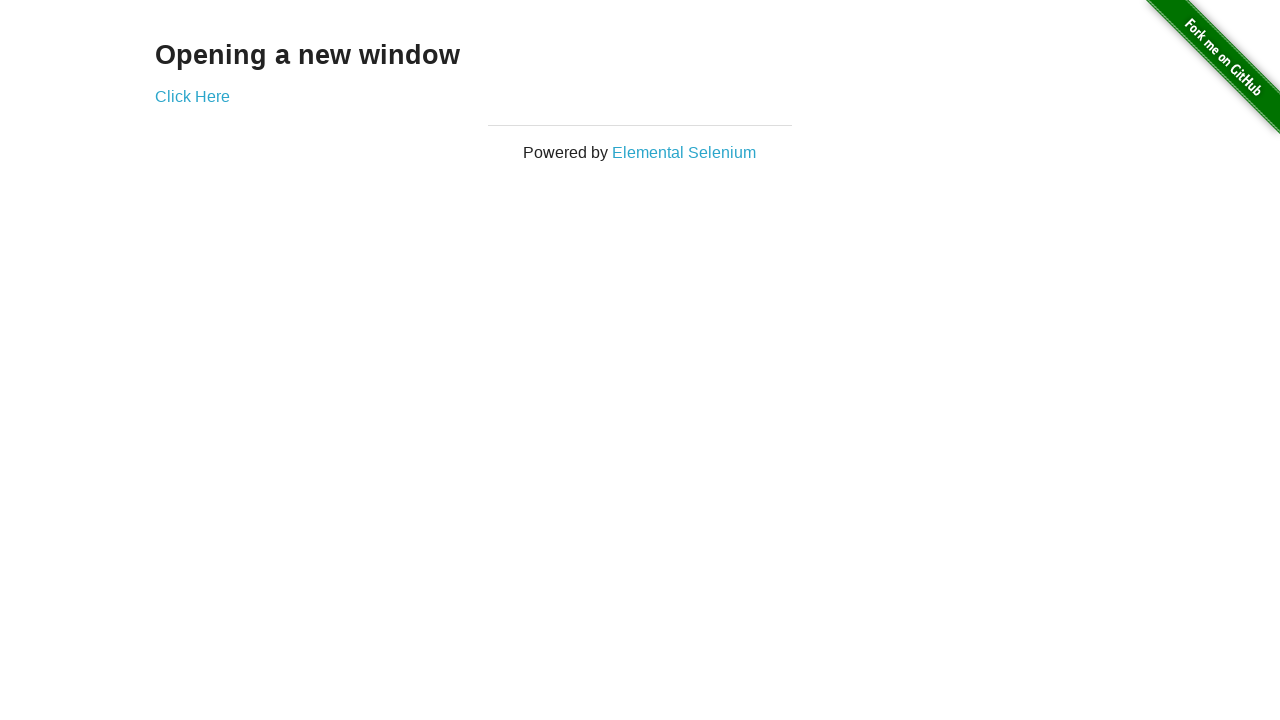

Waited for page title 'Opening a new window' to load
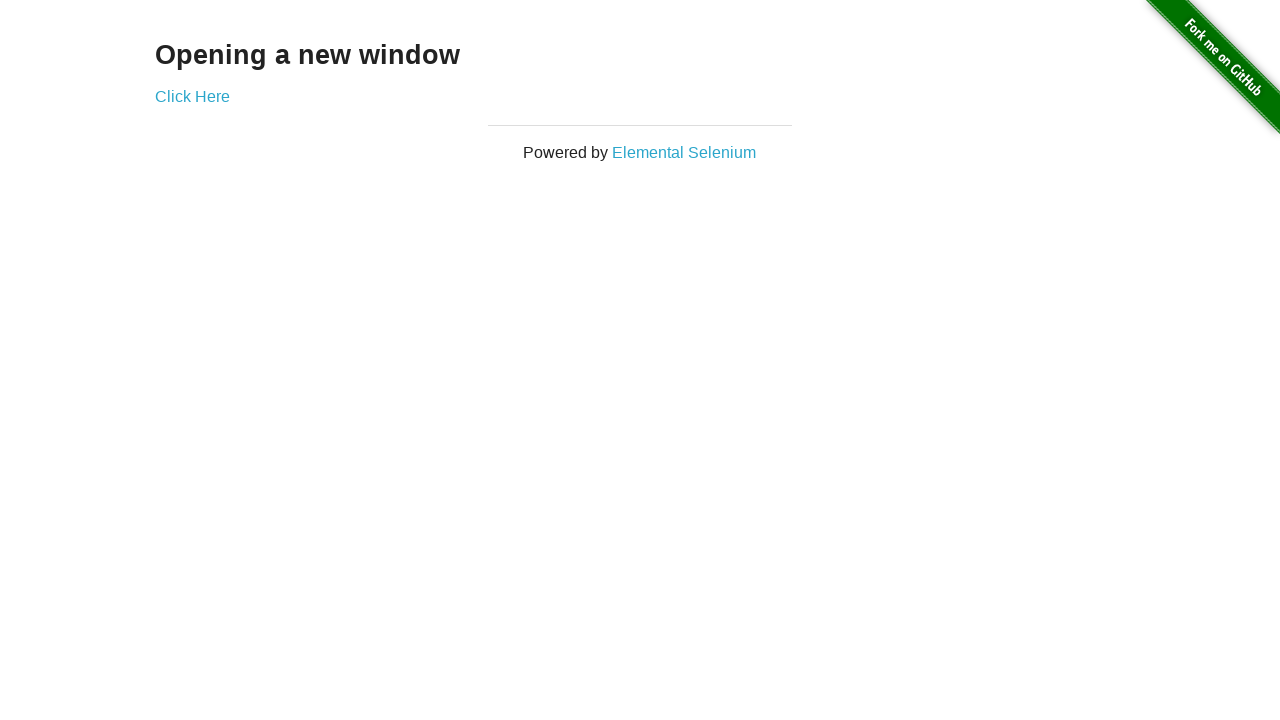

Clicked 'Click Here' link to open new window at (192, 96) on xpath=//a[contains(text(),'Click Here')]
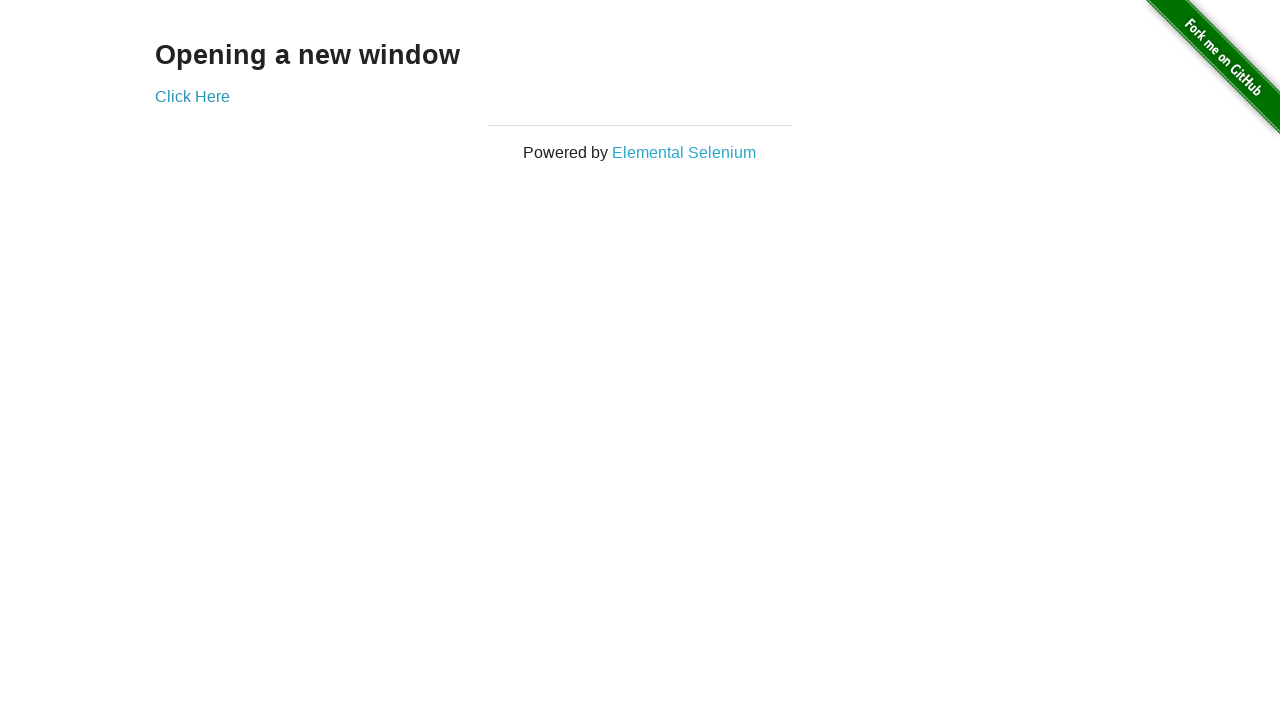

New window loaded and title 'New Window' verified
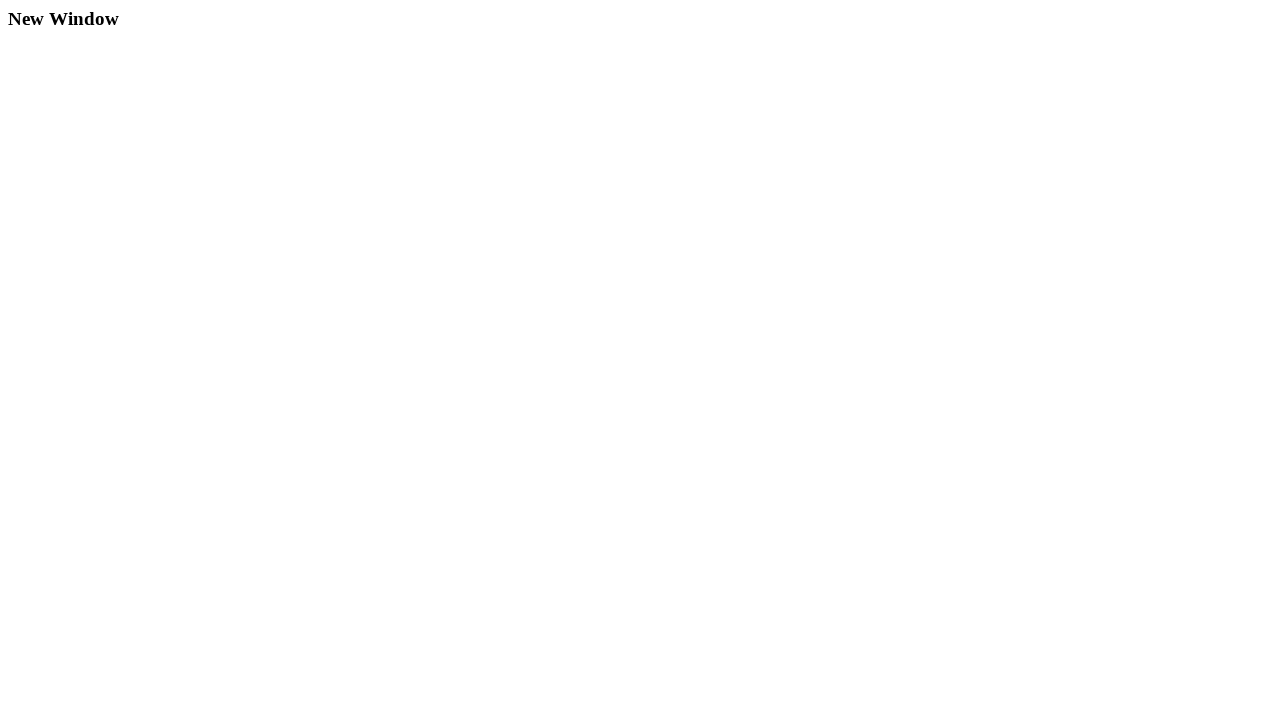

Asserted that 'New Window' heading is visible in new window
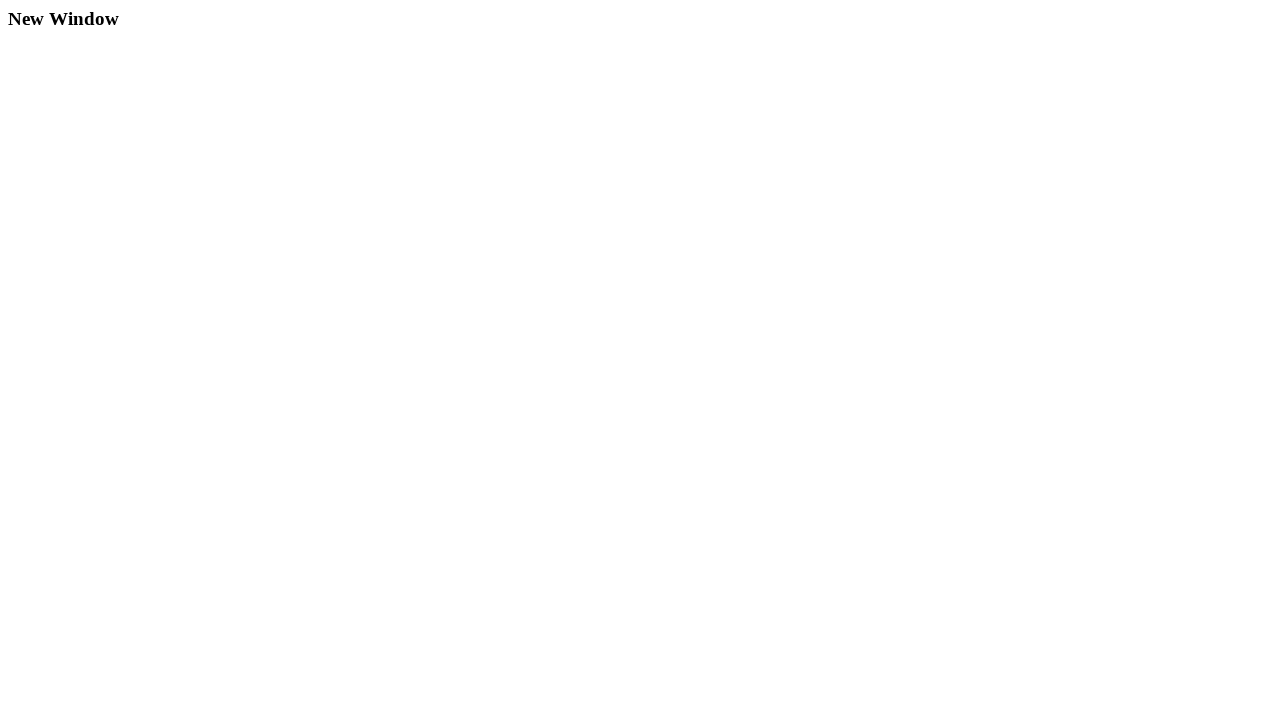

Switched back to original page and verified 'Opening a new window' heading is visible
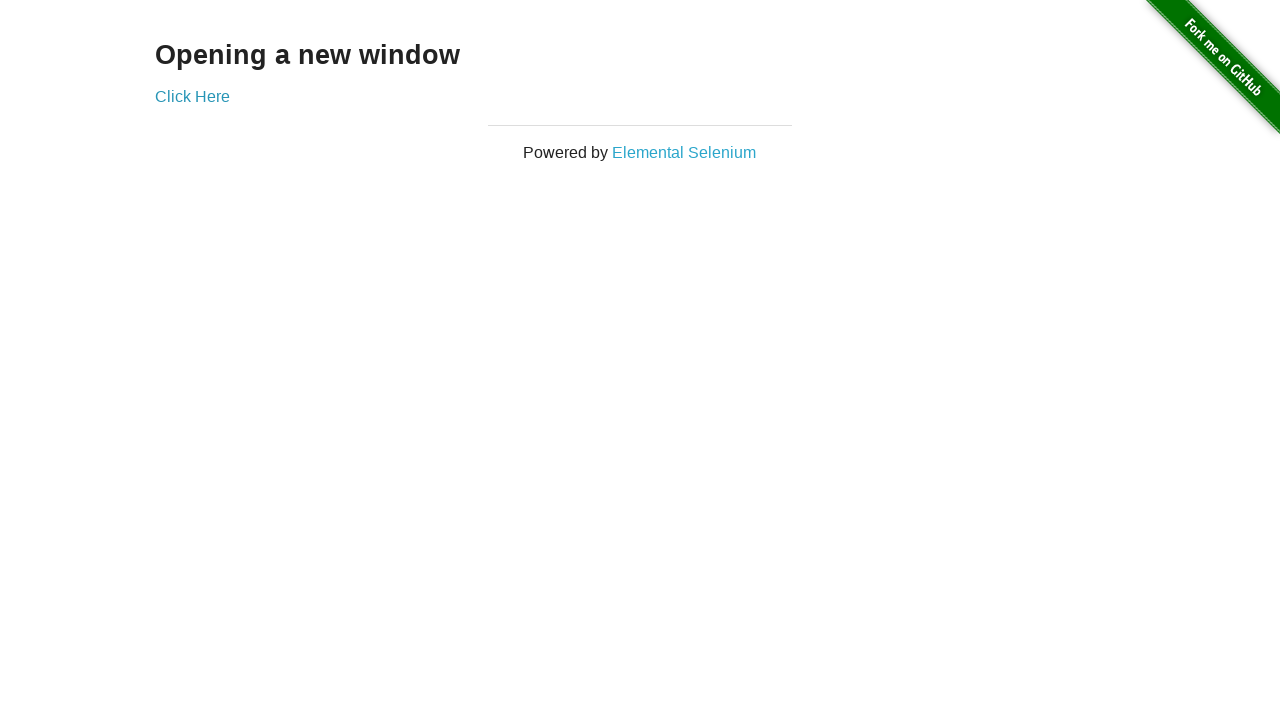

Closed new window
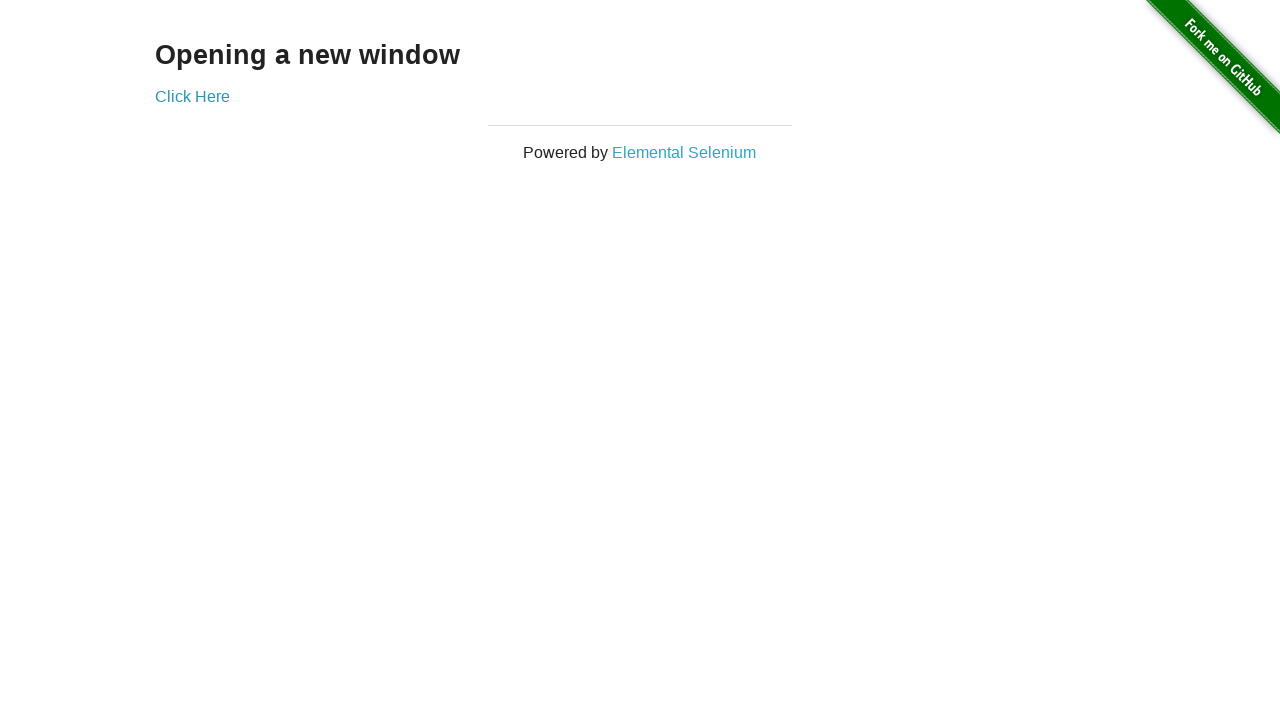

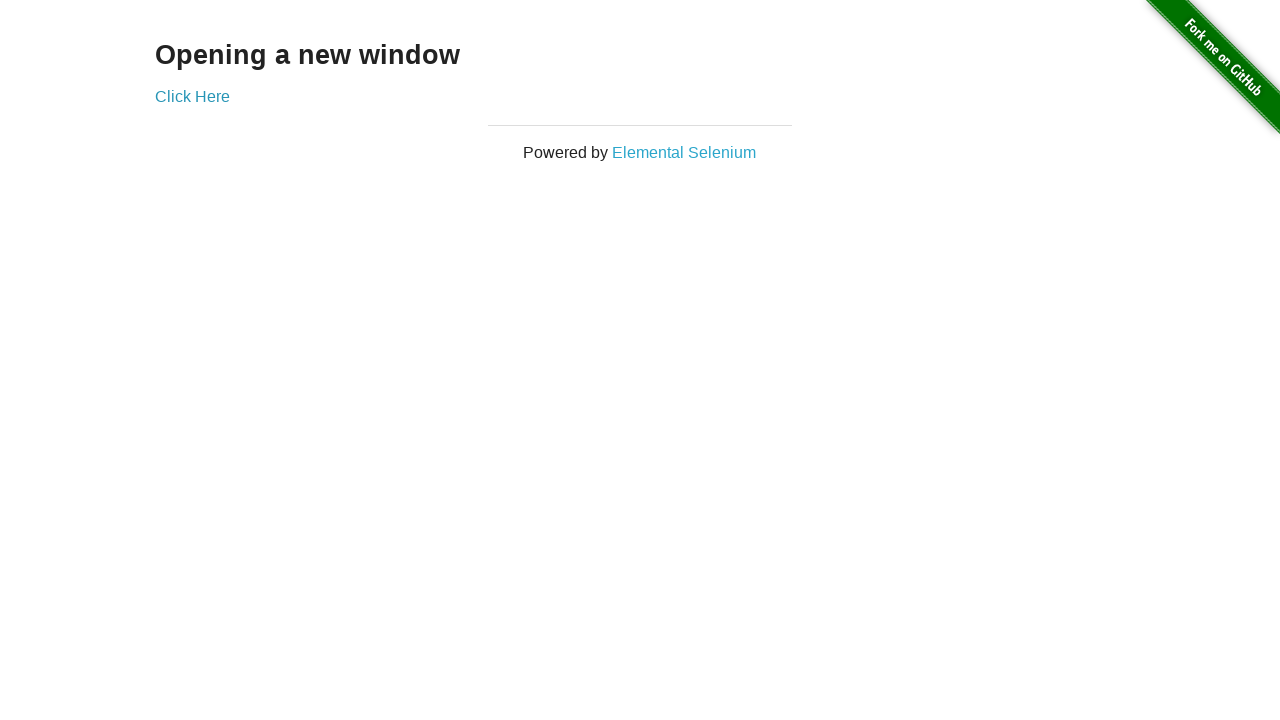